Tests that clicking Clear completed removes completed items from the list

Starting URL: https://demo.playwright.dev/todomvc

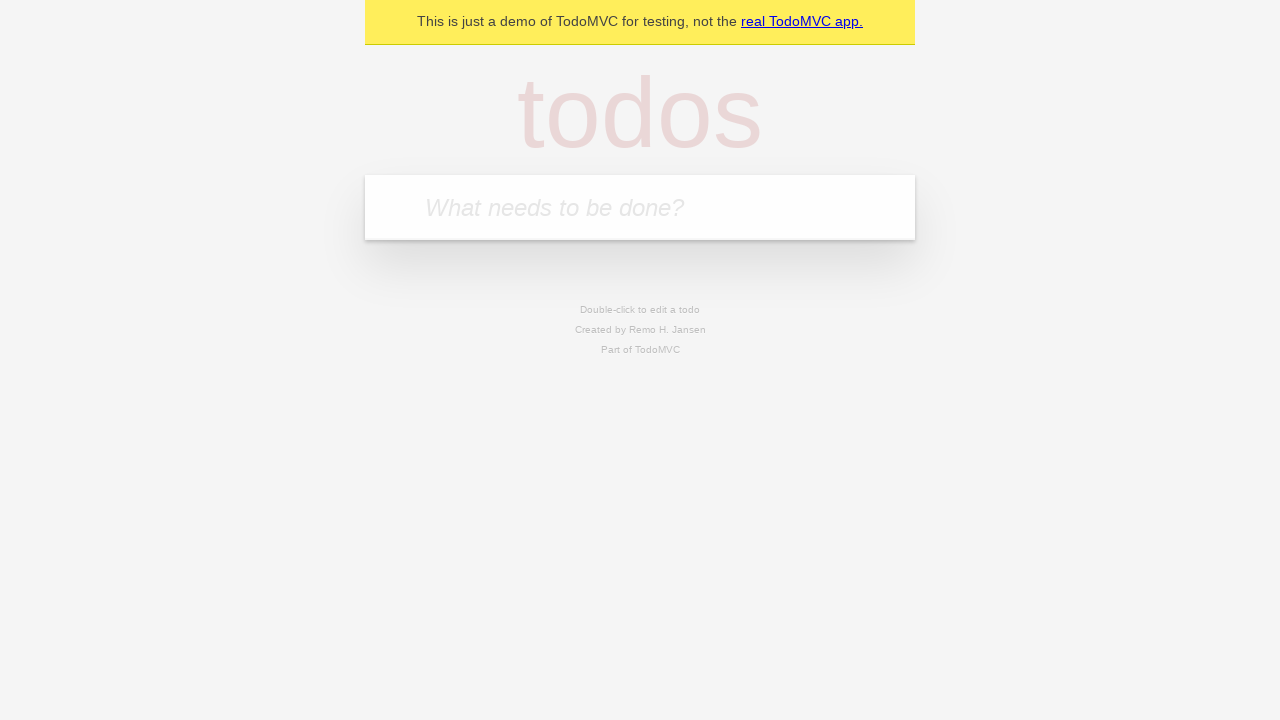

Filled new todo field with 'Book doctor appointment' on .new-todo
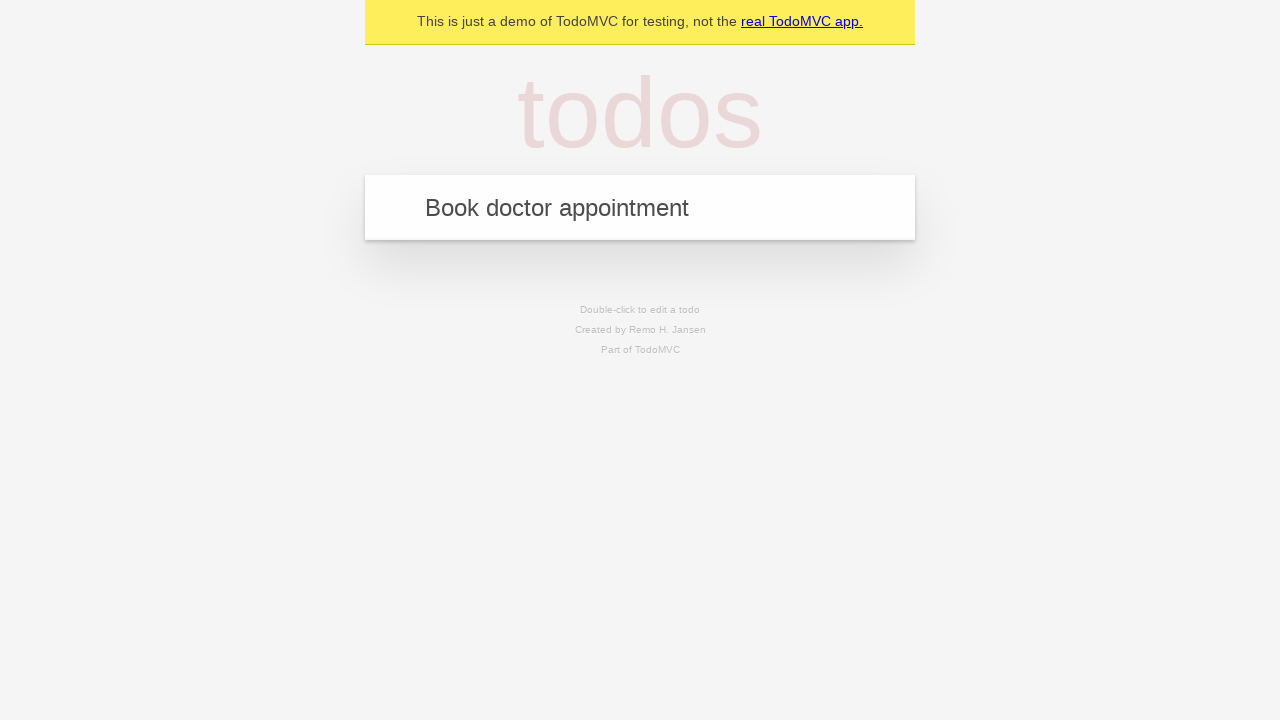

Pressed Enter to add todo item 'Book doctor appointment' on .new-todo
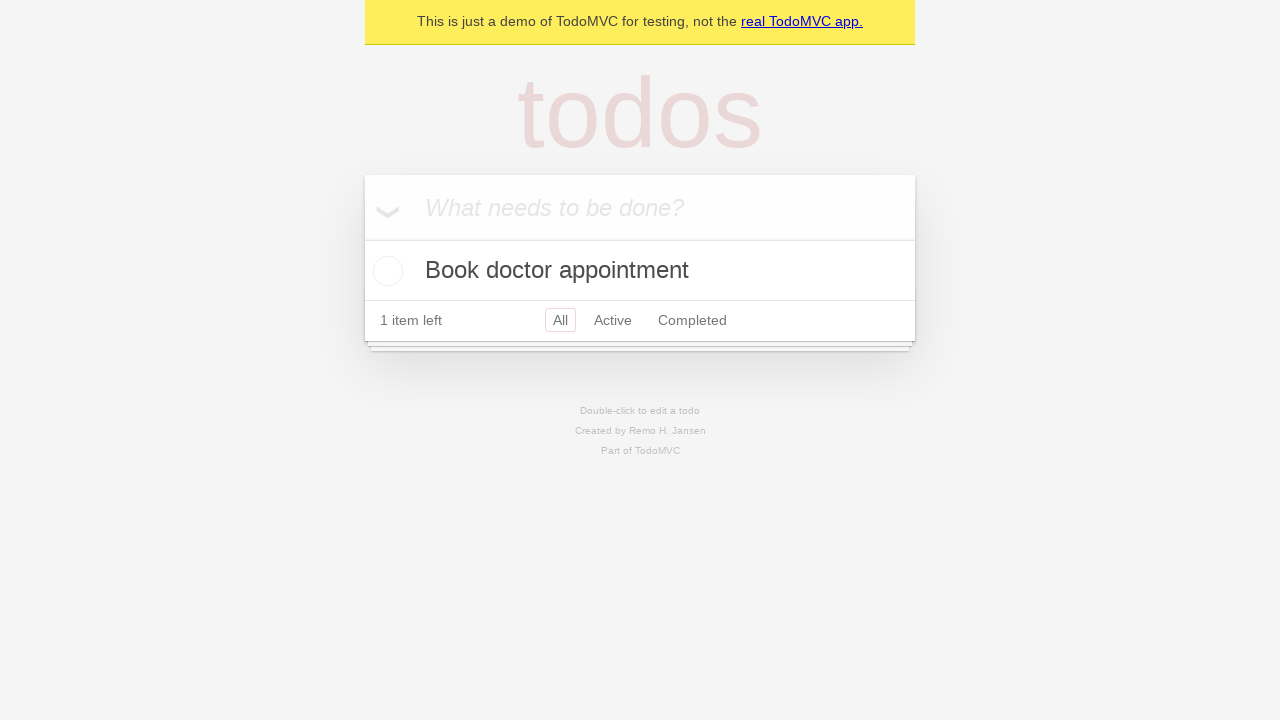

Filled new todo field with 'Buy birthday gift for Mom' on .new-todo
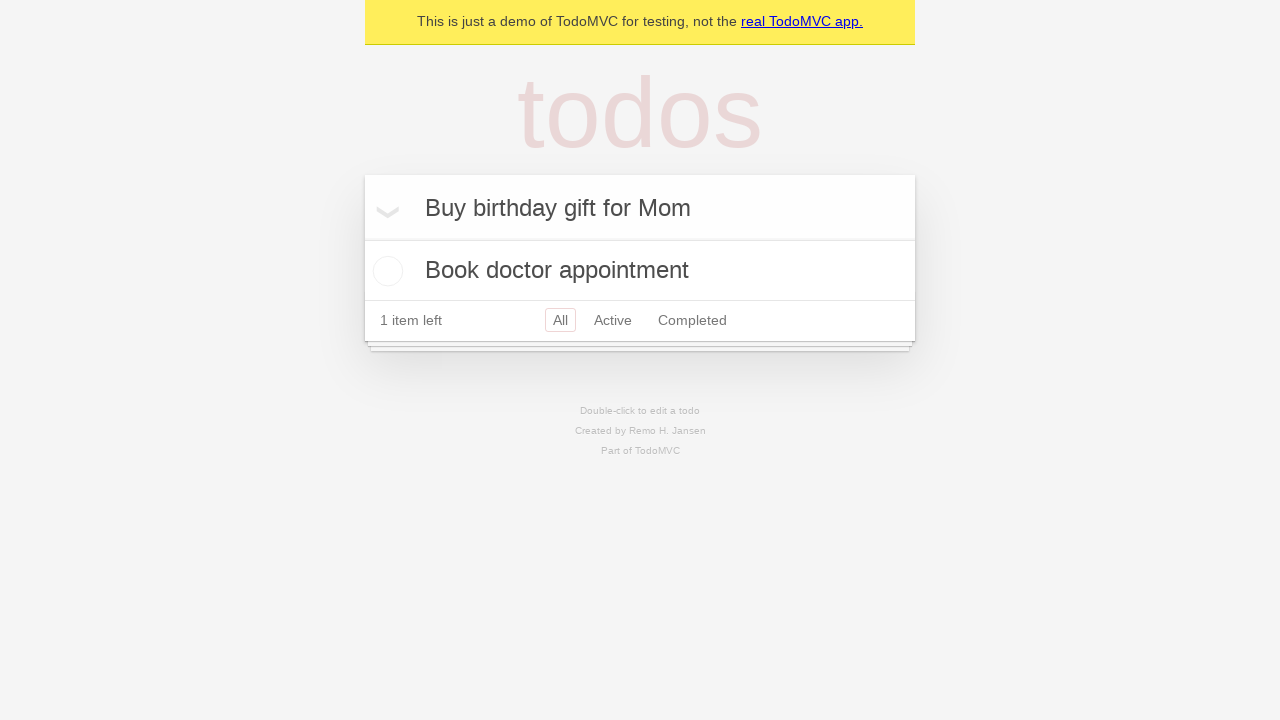

Pressed Enter to add todo item 'Buy birthday gift for Mom' on .new-todo
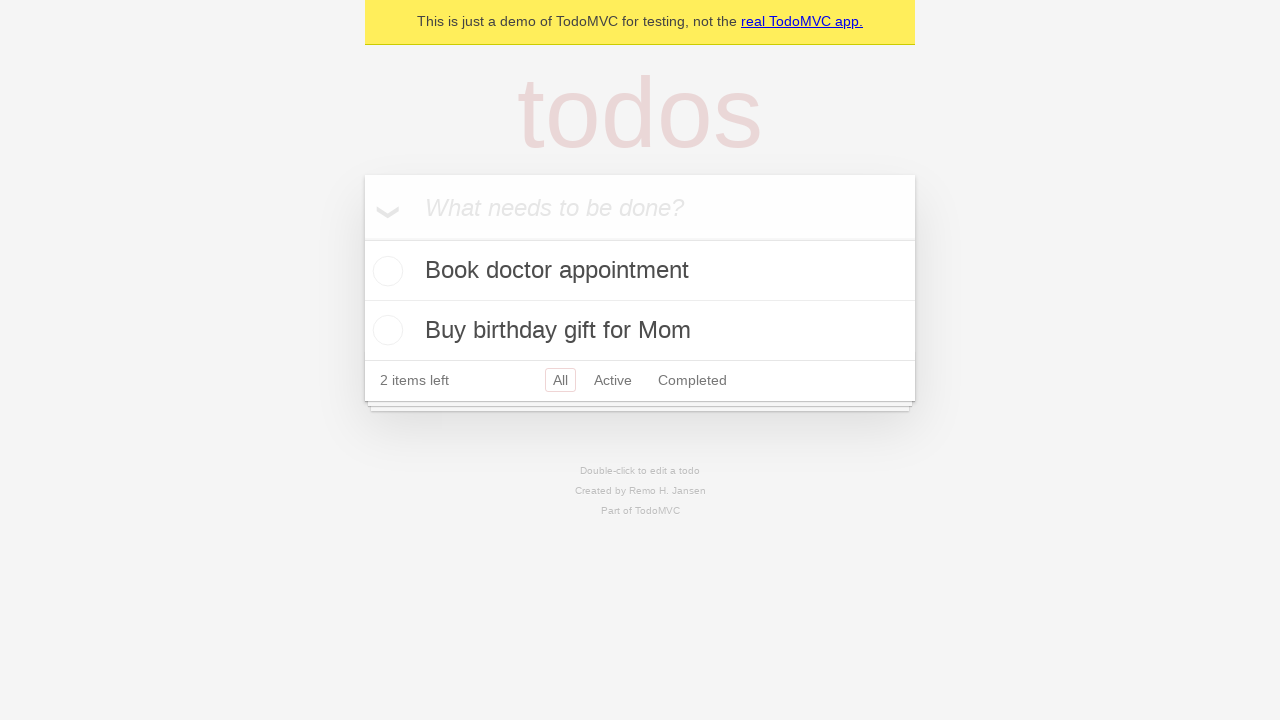

Filled new todo field with 'Find place for vacation' on .new-todo
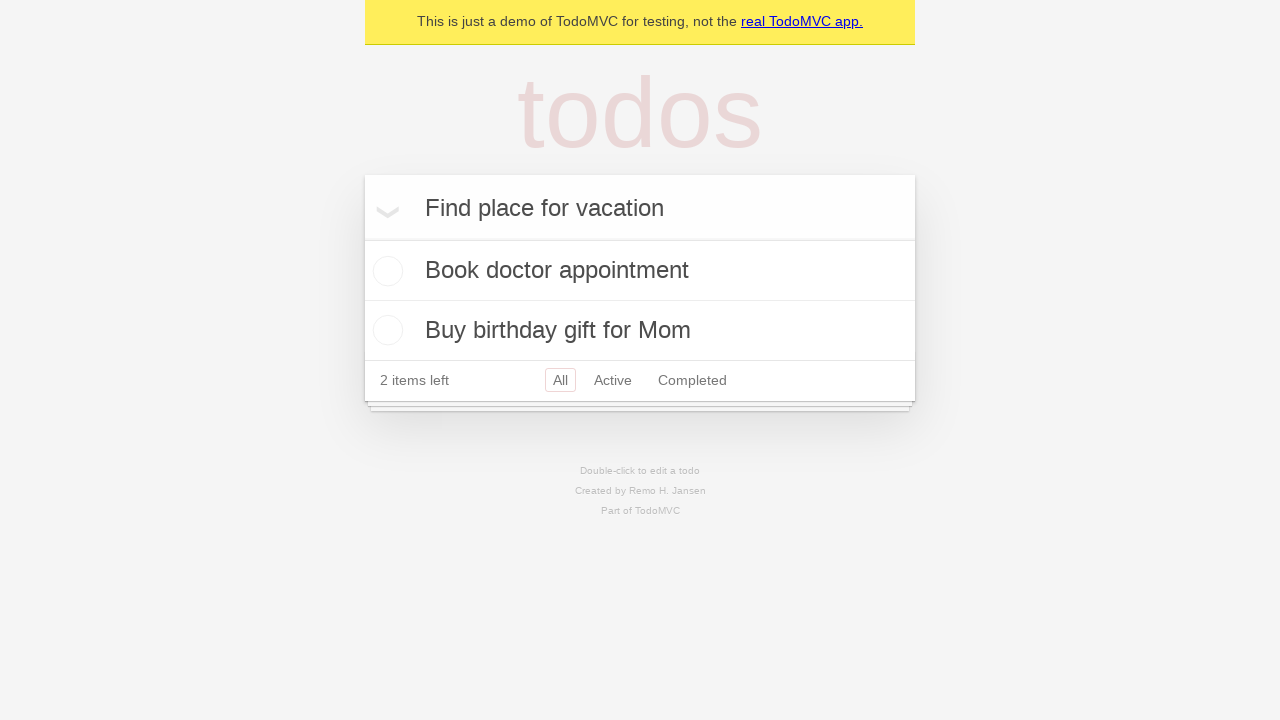

Pressed Enter to add todo item 'Find place for vacation' on .new-todo
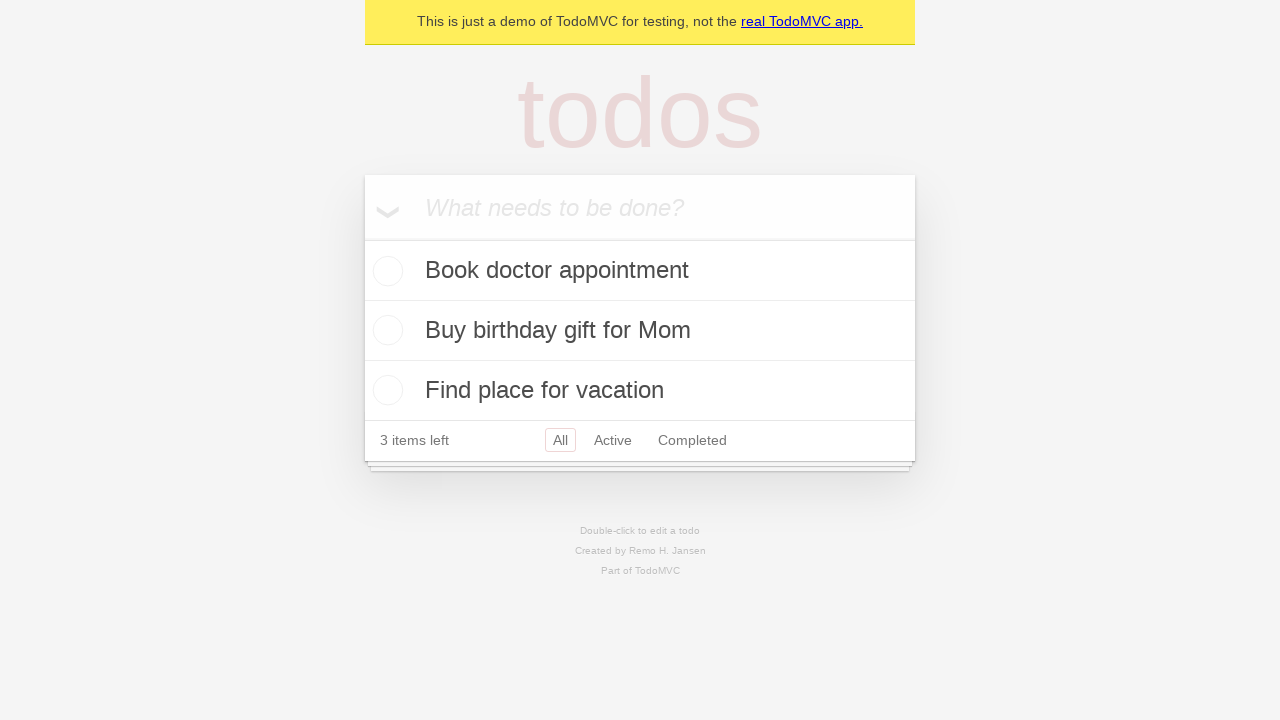

Marked the second todo item as completed at (385, 330) on .todo-list li .toggle >> nth=1
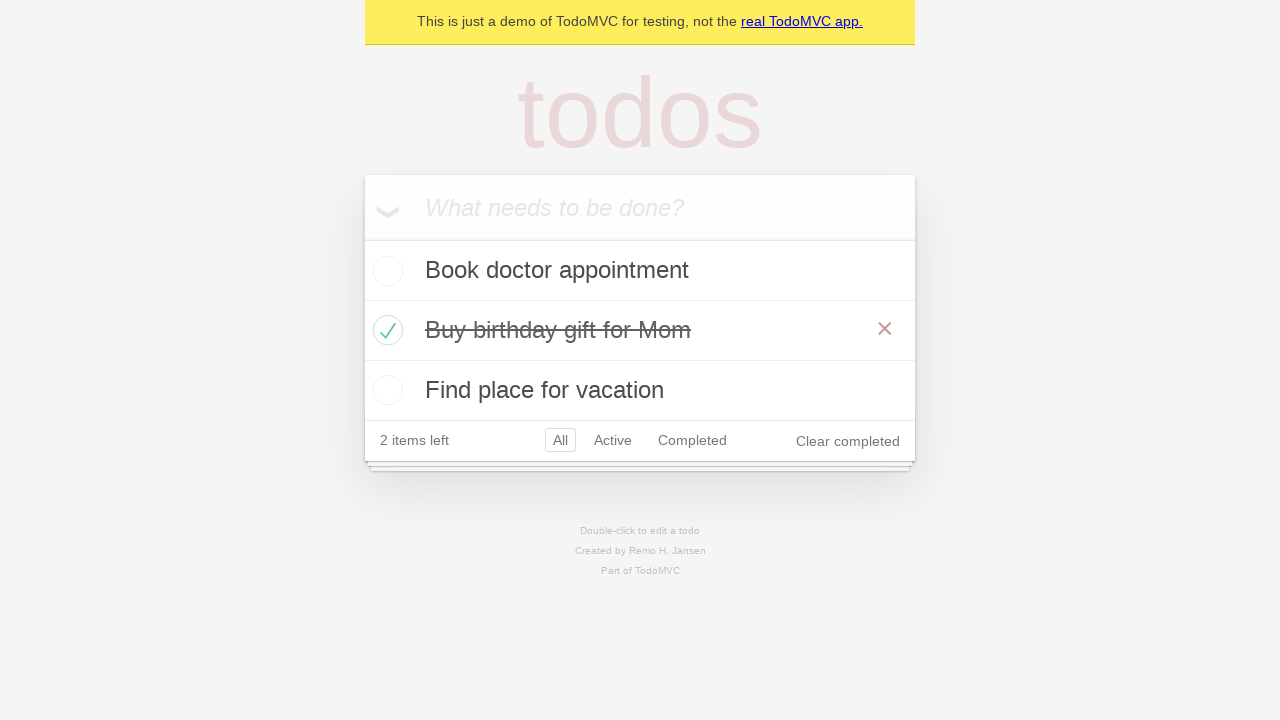

Clicked 'Clear completed' button to remove completed items at (848, 441) on button:has-text('Clear completed')
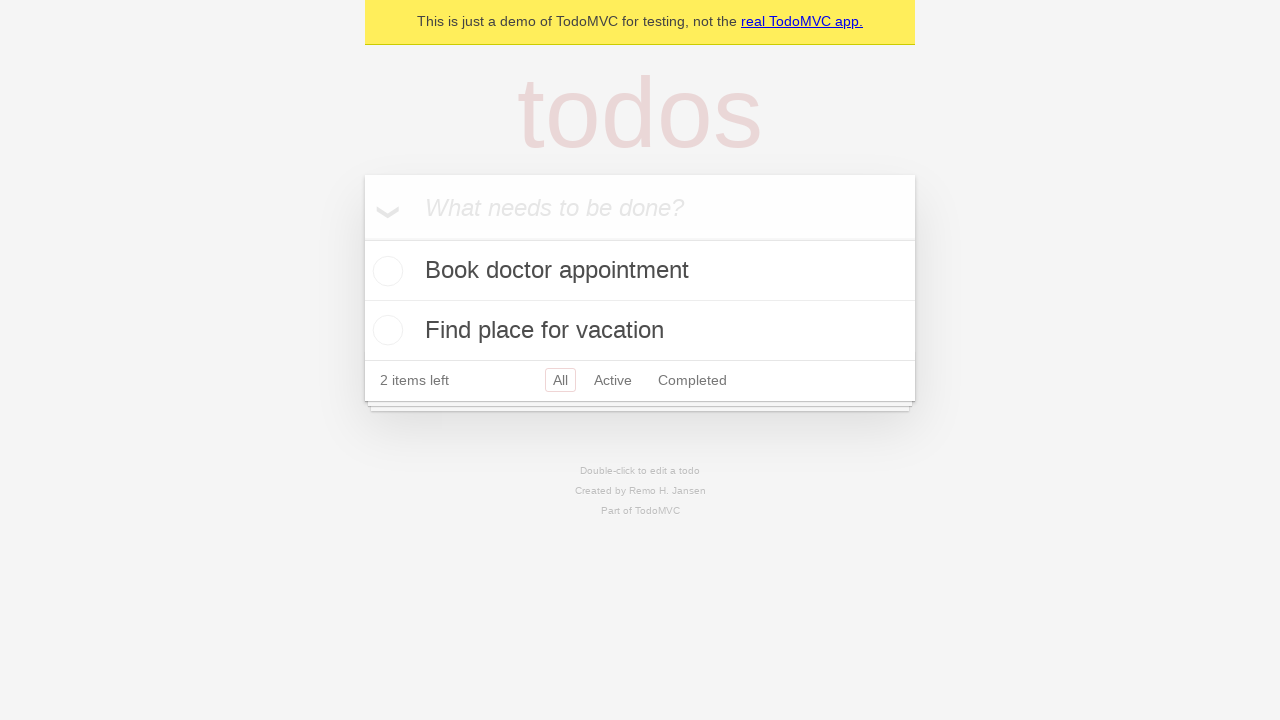

Verified that only 2 todo items remain after clearing completed items
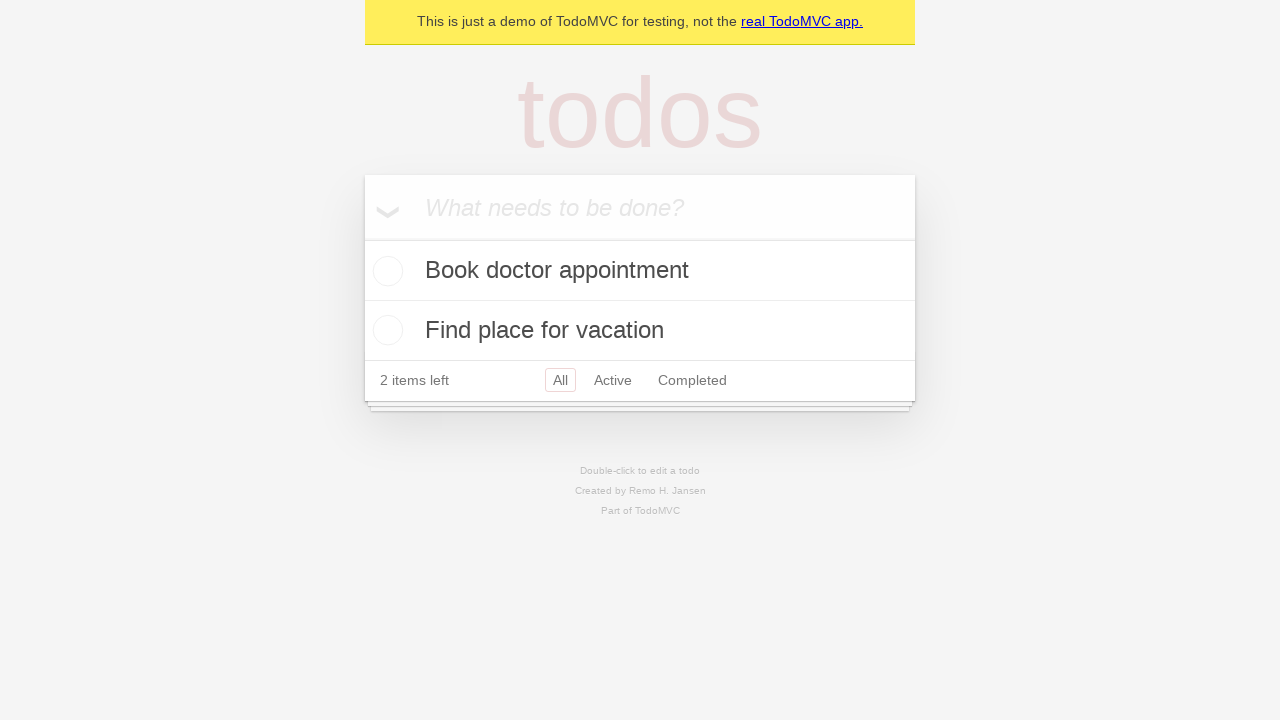

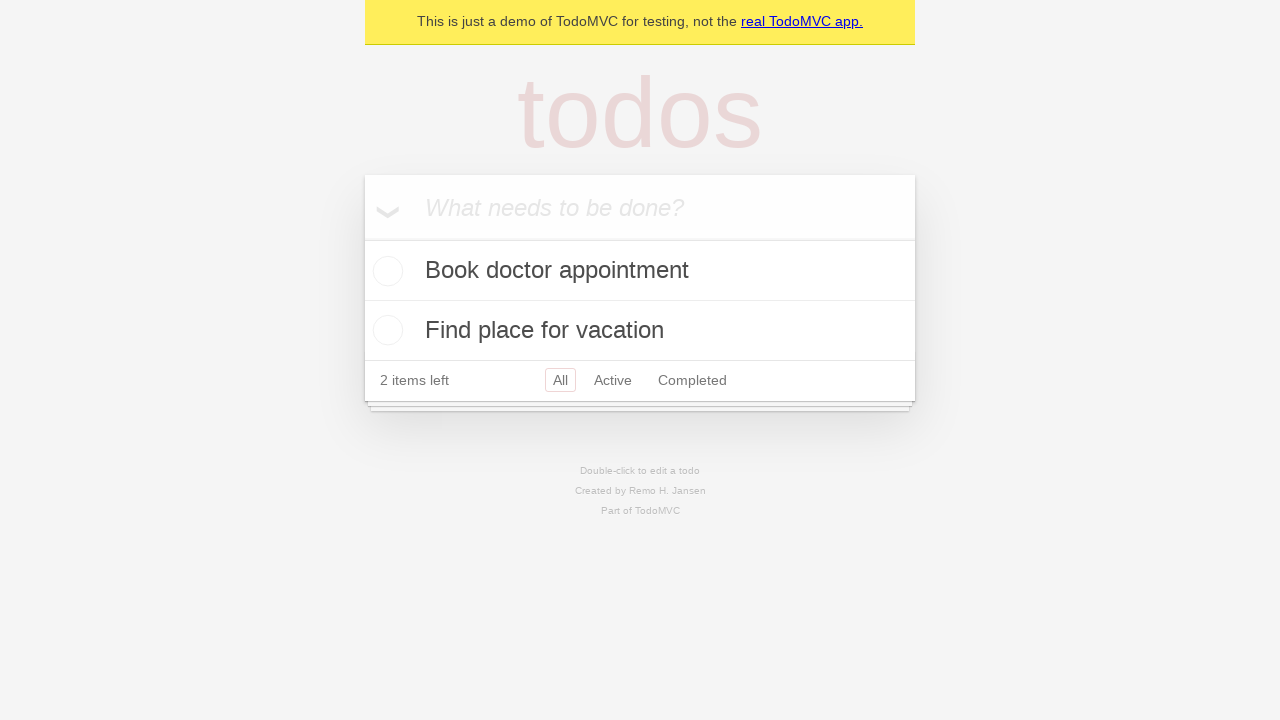